Tests clicking the JS Alert button and accepting the alert dialog that appears

Starting URL: https://the-internet.herokuapp.com/javascript_alerts

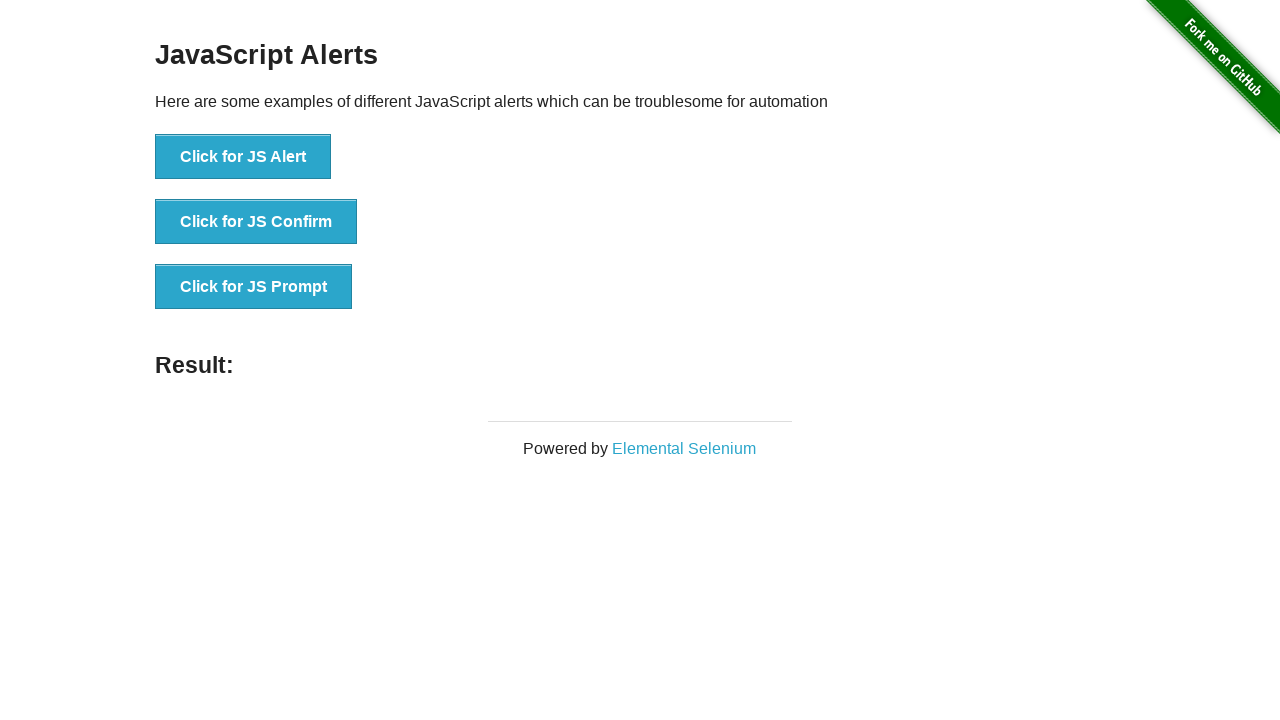

Clicked the JS Alert button at (243, 157) on button[onclick='jsAlert()']
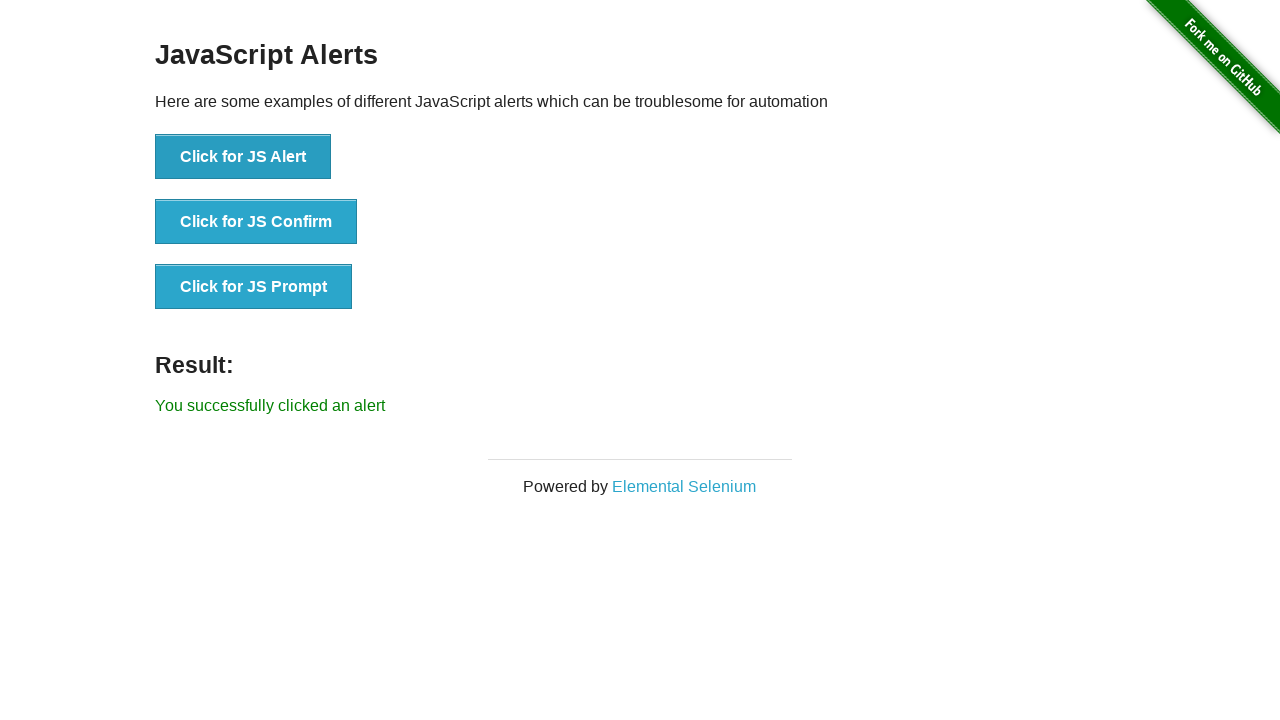

Set up dialog handler to accept alert
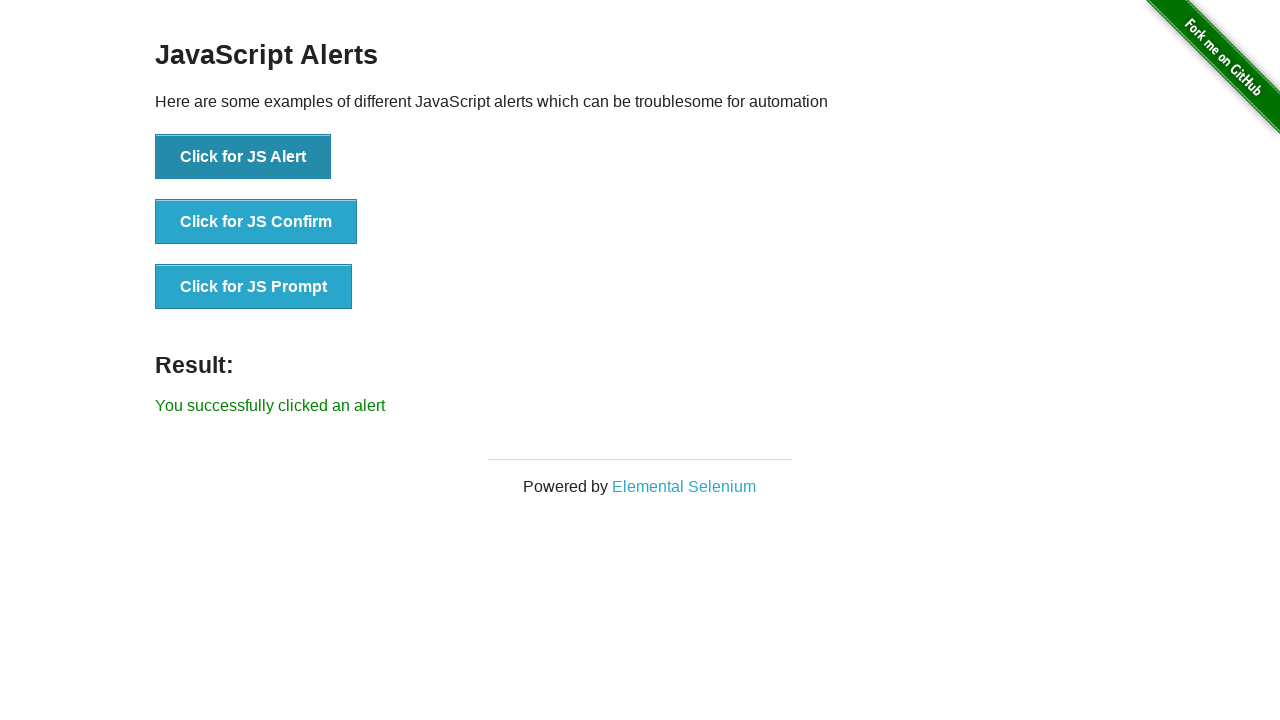

Alert accepted and result text appeared
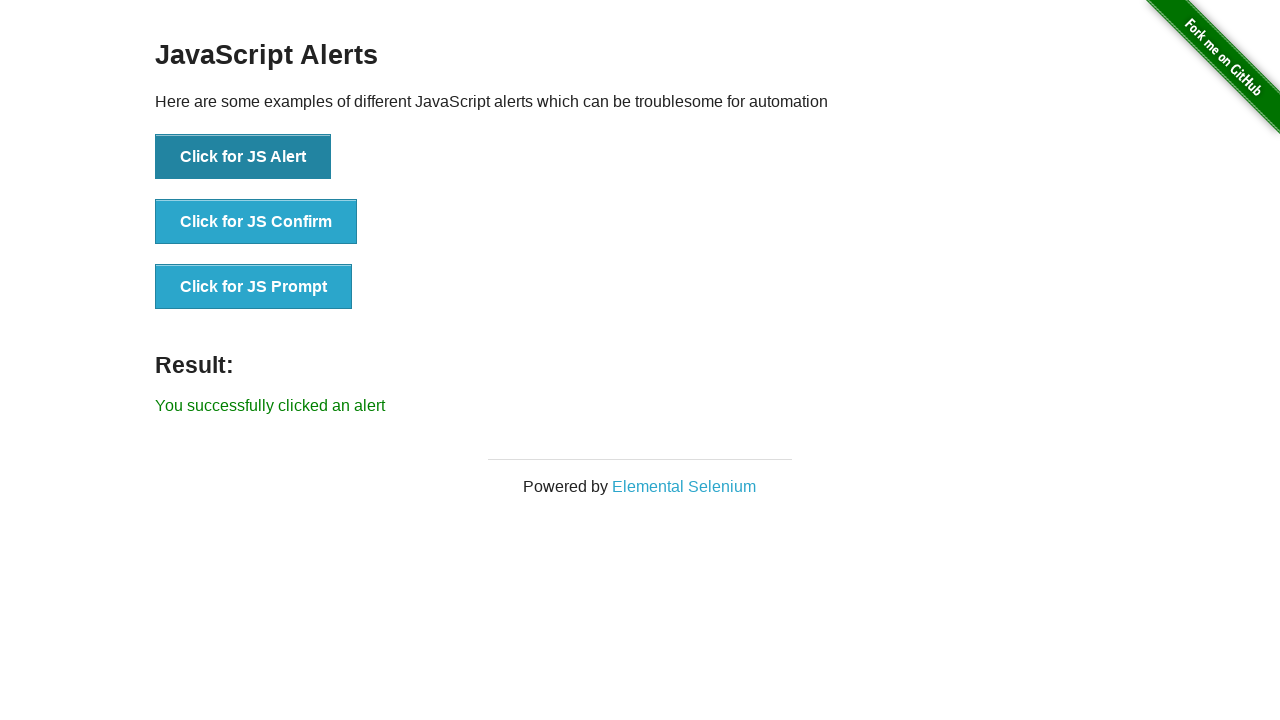

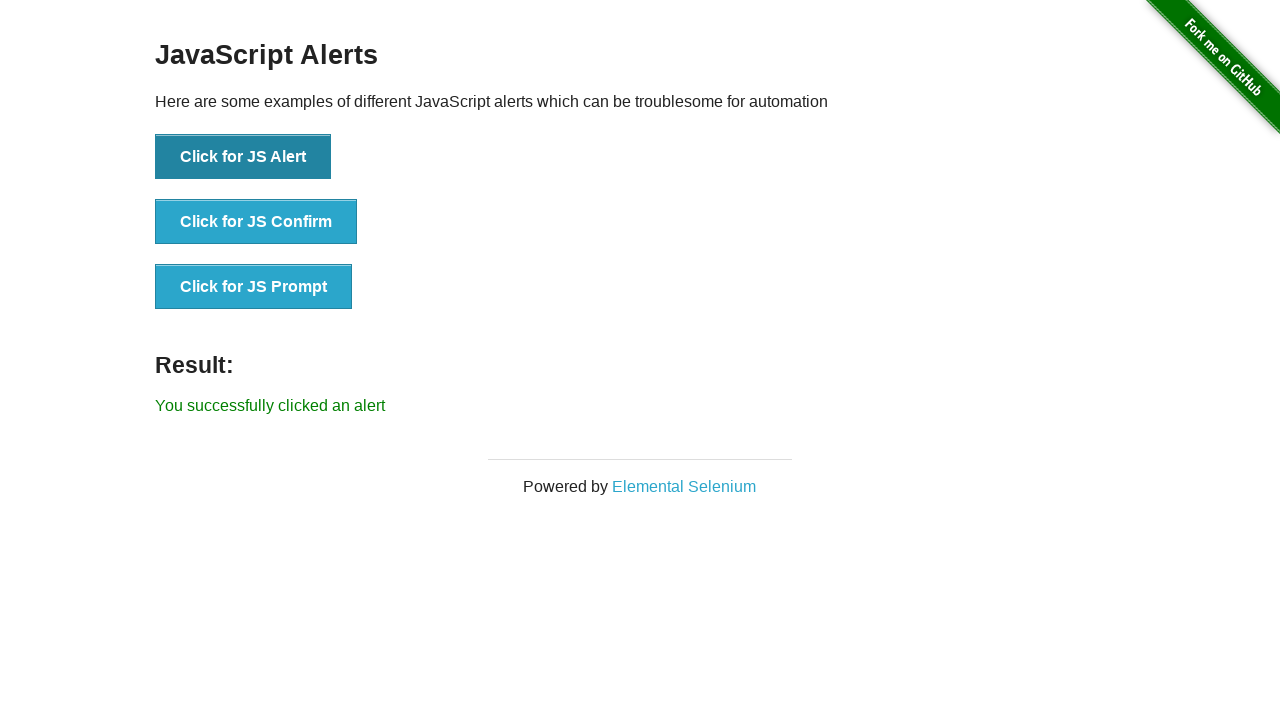